Tests checkbox functionality by locating the second checkbox on the page and clicking it if it is displayed

Starting URL: https://the-internet.herokuapp.com/checkboxes

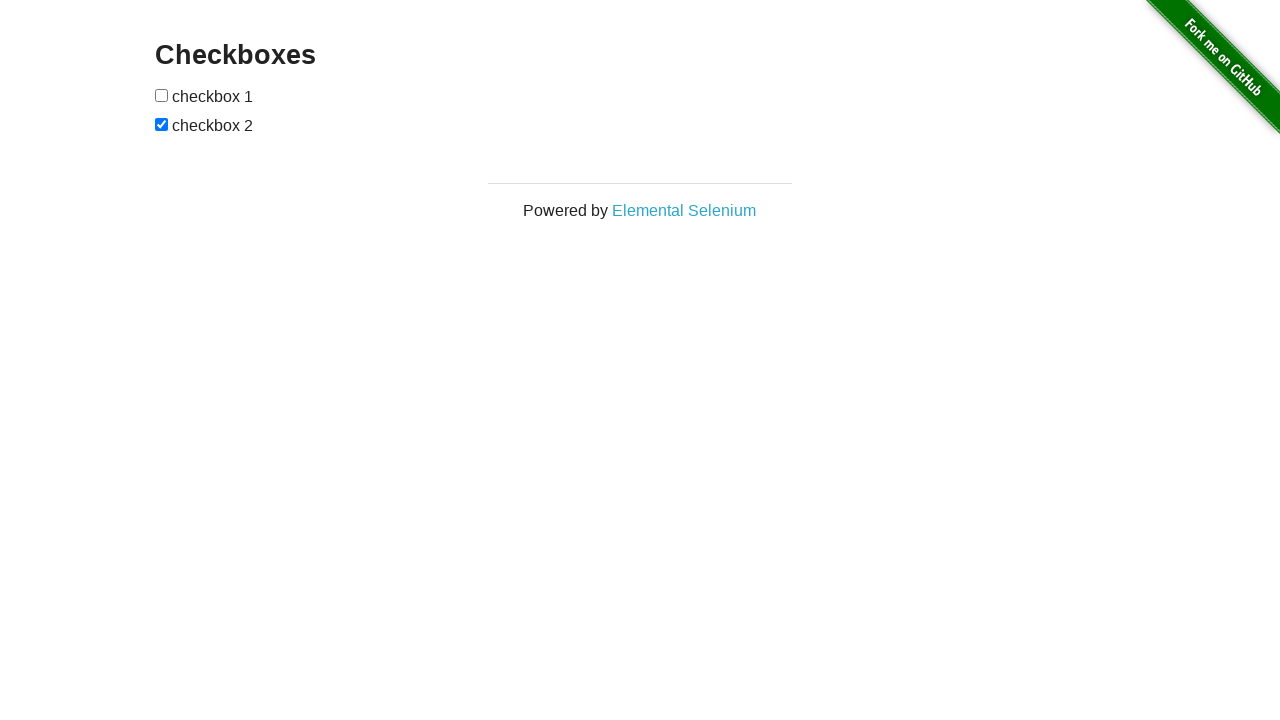

Located the second checkbox on the page
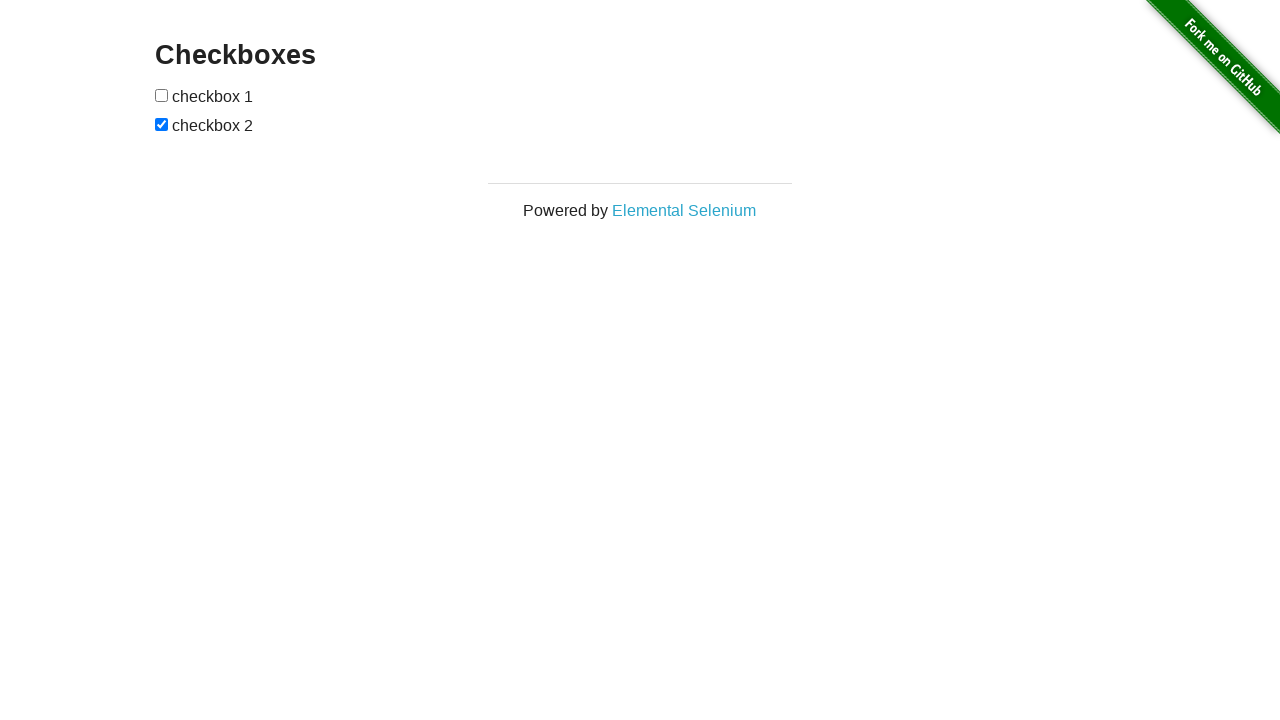

Verified second checkbox is visible
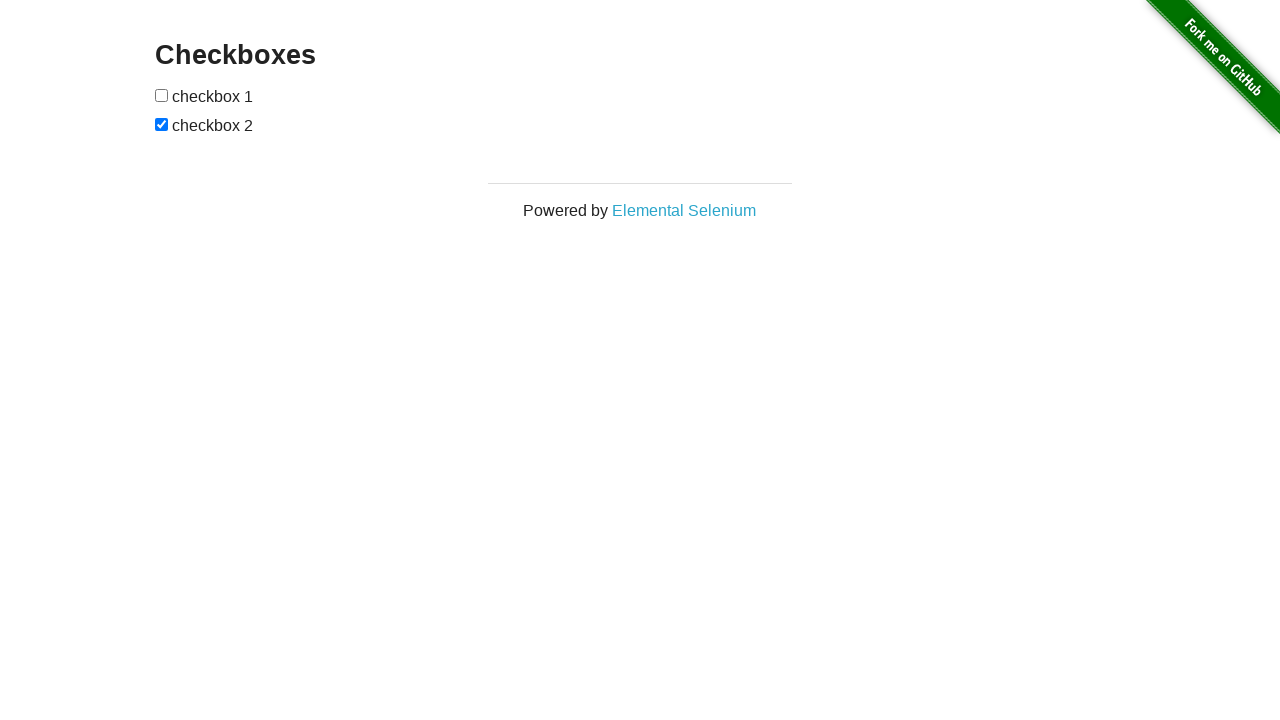

Clicked the second checkbox at (162, 124) on (//input[@type='checkbox'])[2]
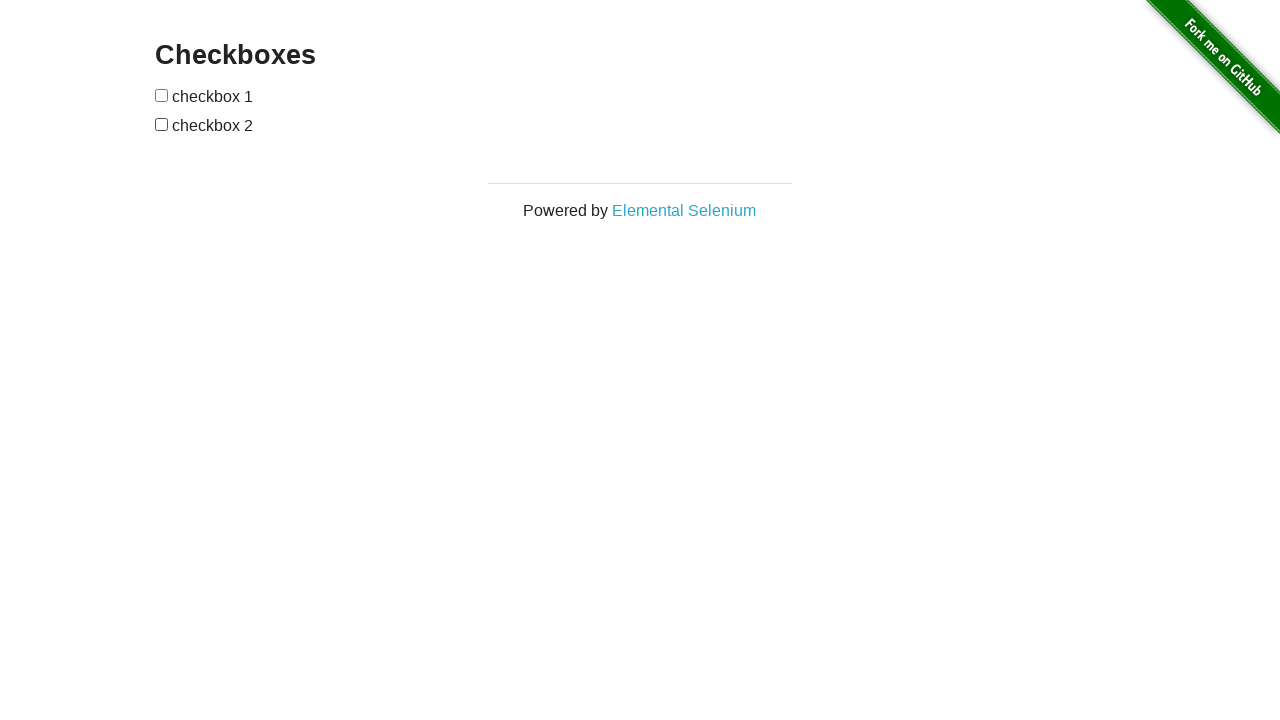

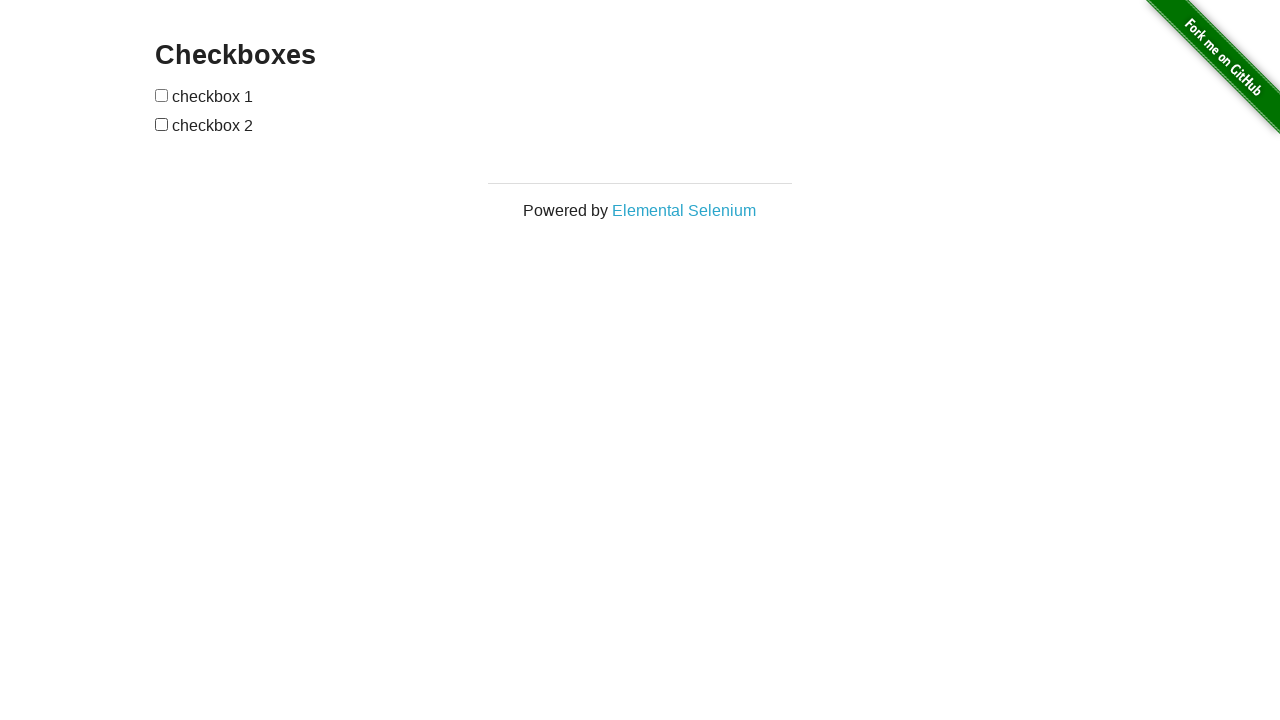